Tests dropdown selection by randomly selecting either Option 1 or Option 2 from a dropdown menu

Starting URL: https://the-internet.herokuapp.com/dropdown

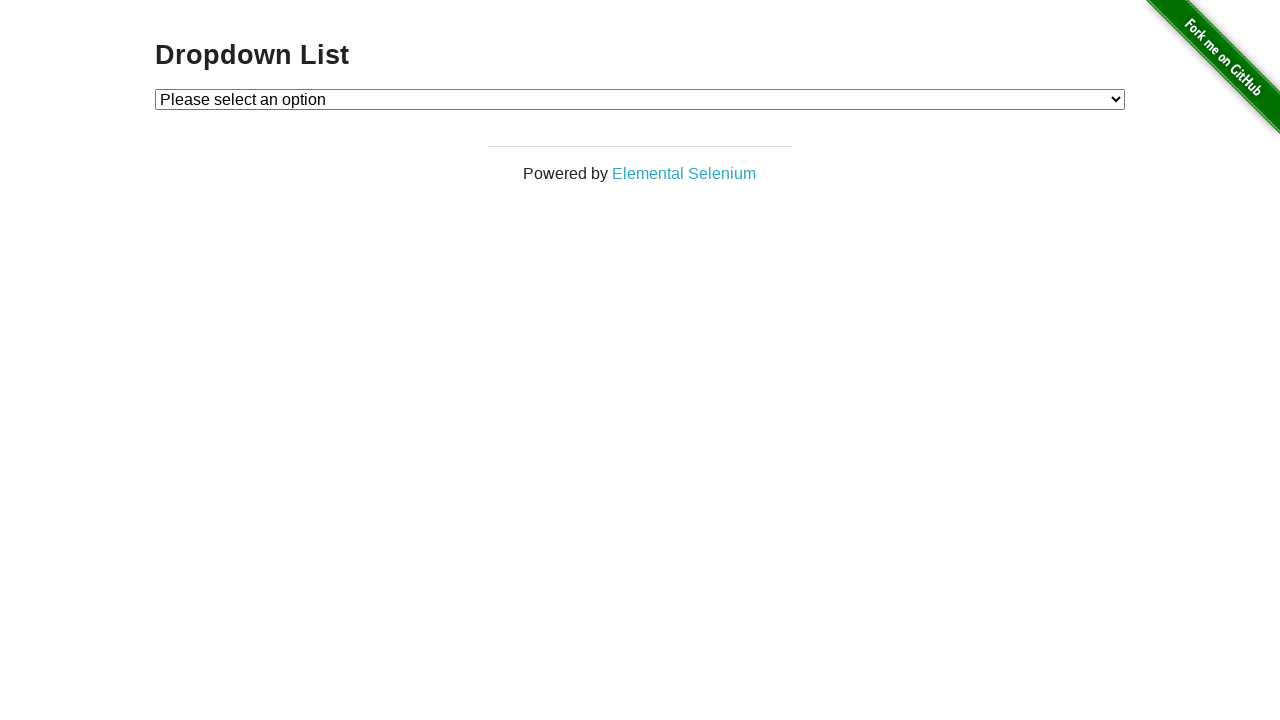

Generated random option value from ['1', '2']
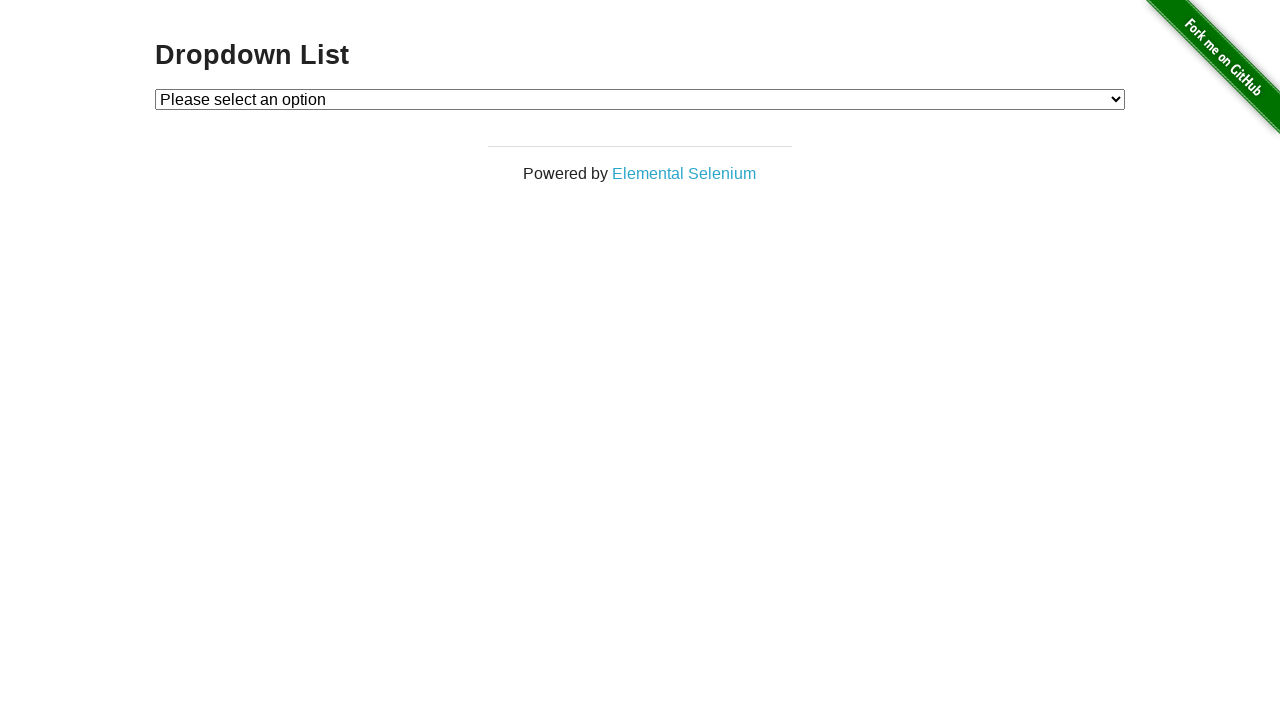

Selected dropdown option with value '1' on #dropdown
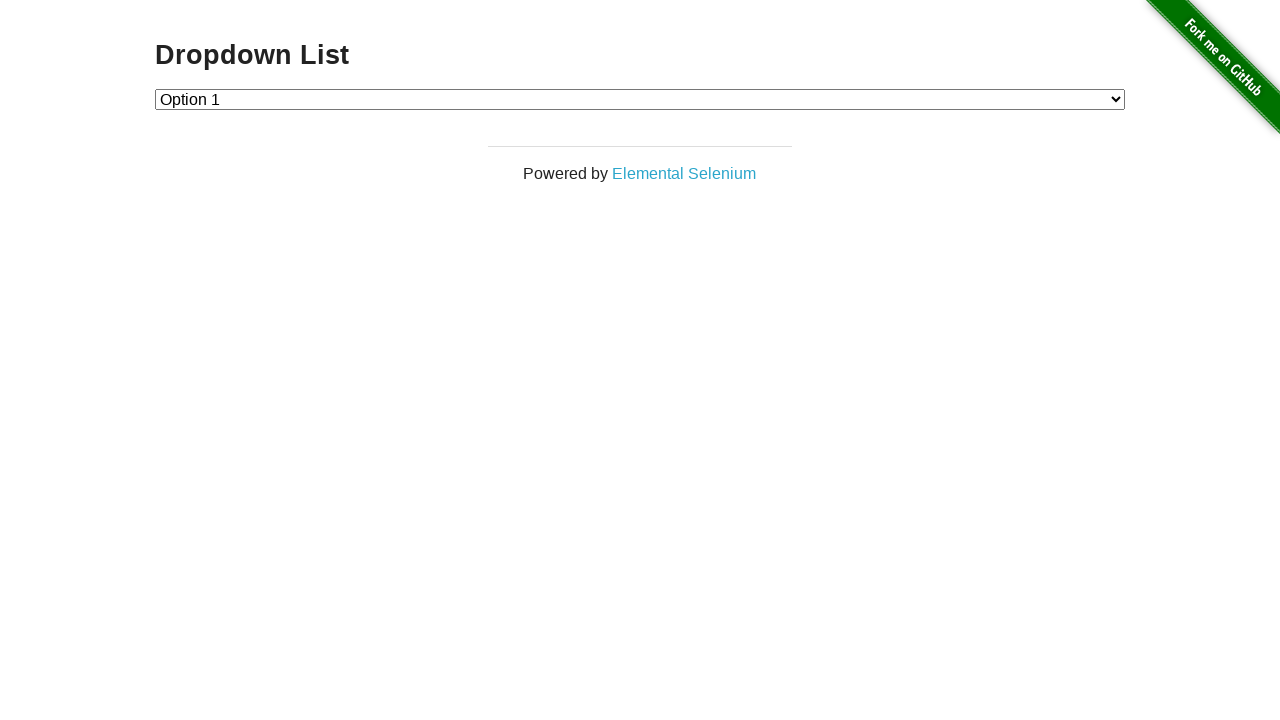

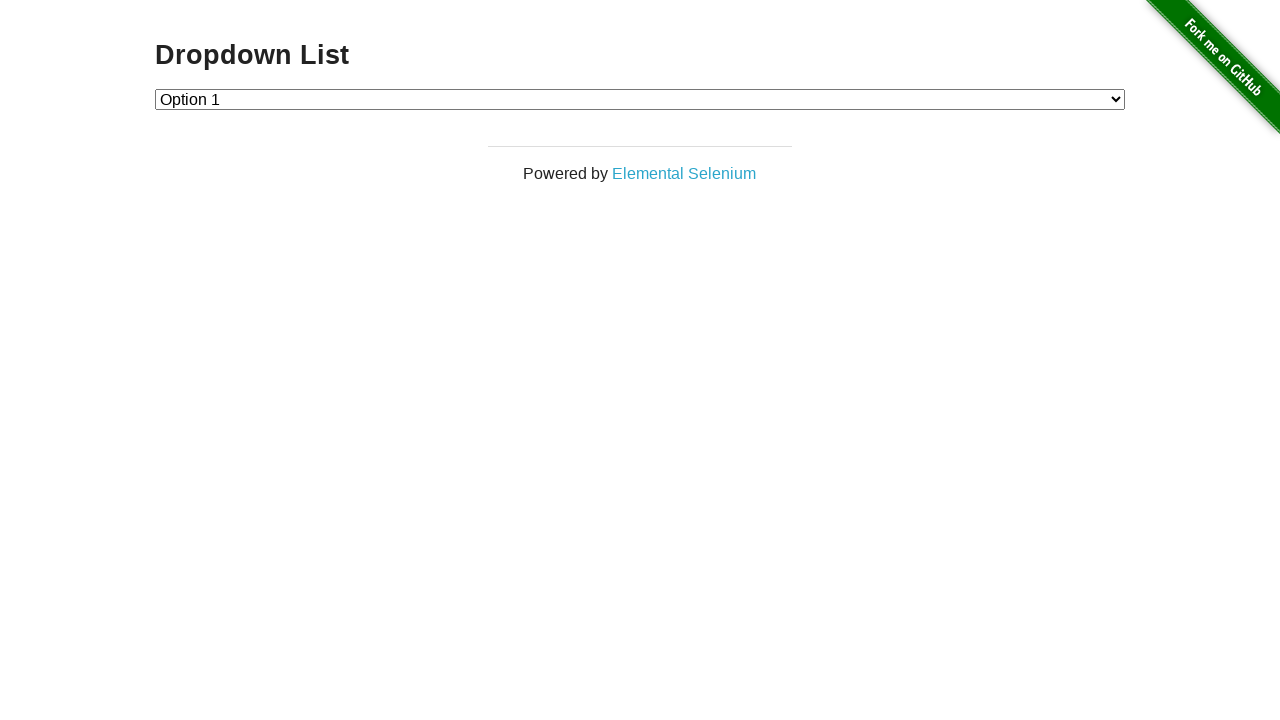